Toggles the panel visibility and verifies the homepage link has the correct URL

Starting URL: https://aleksanderrogovski22.thkit.ee/

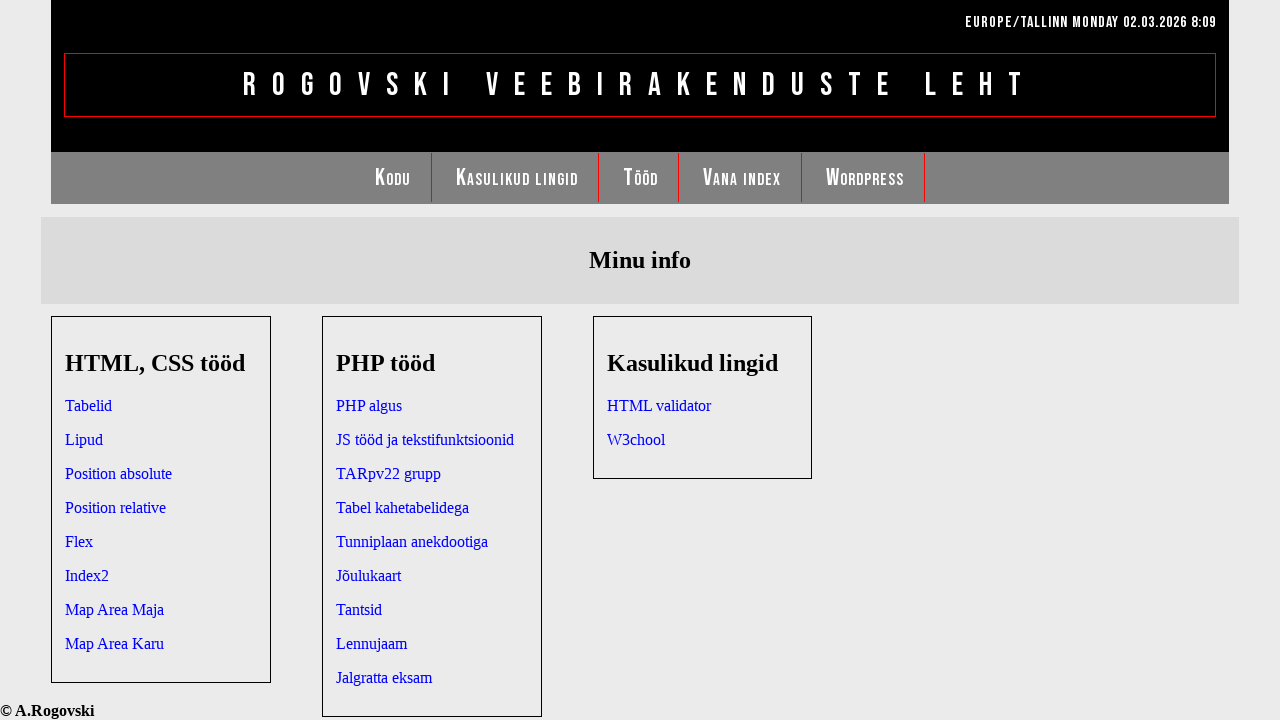

Clicked on section1 to toggle panel visibility at (640, 260) on #section1
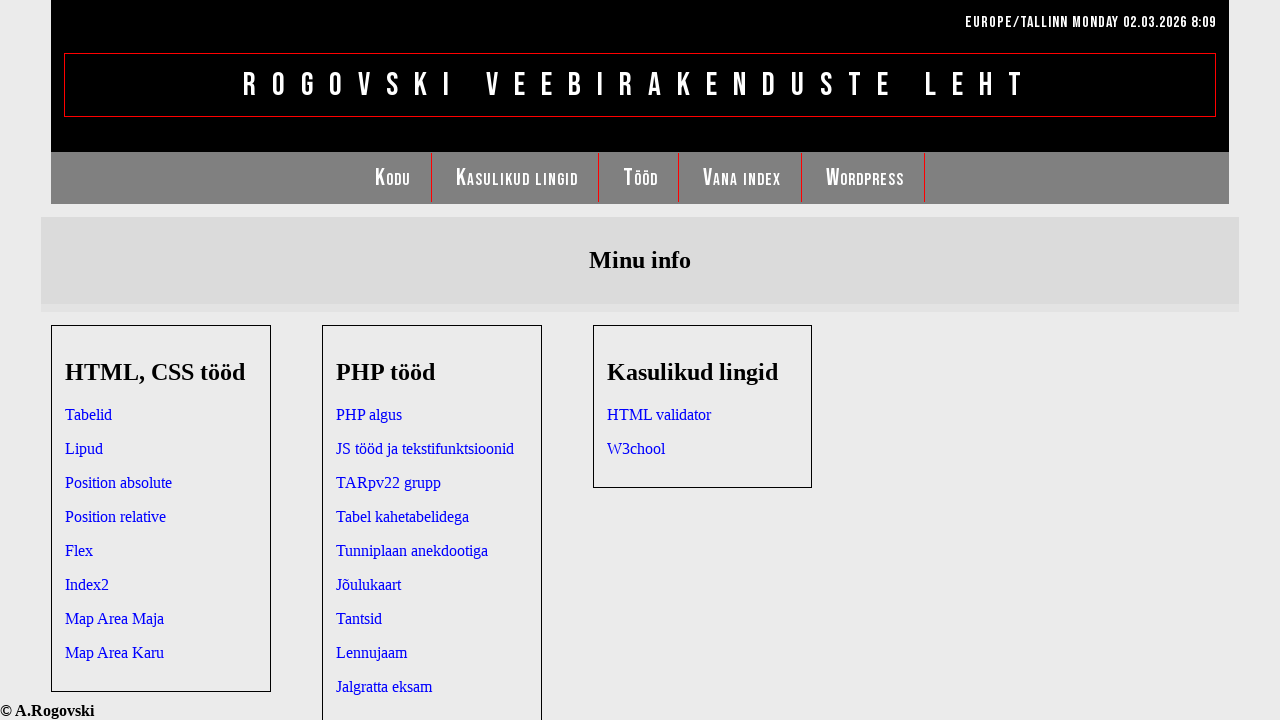

Waited 500ms for animation to complete
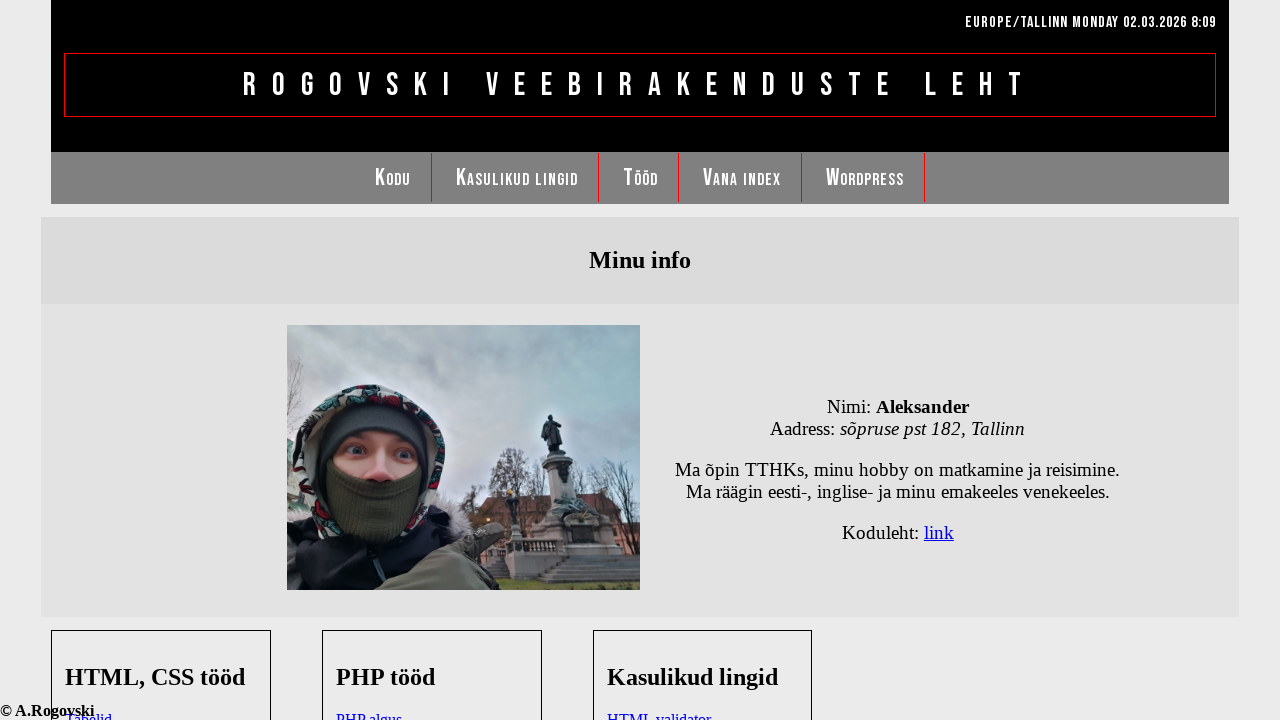

Located homepage link element
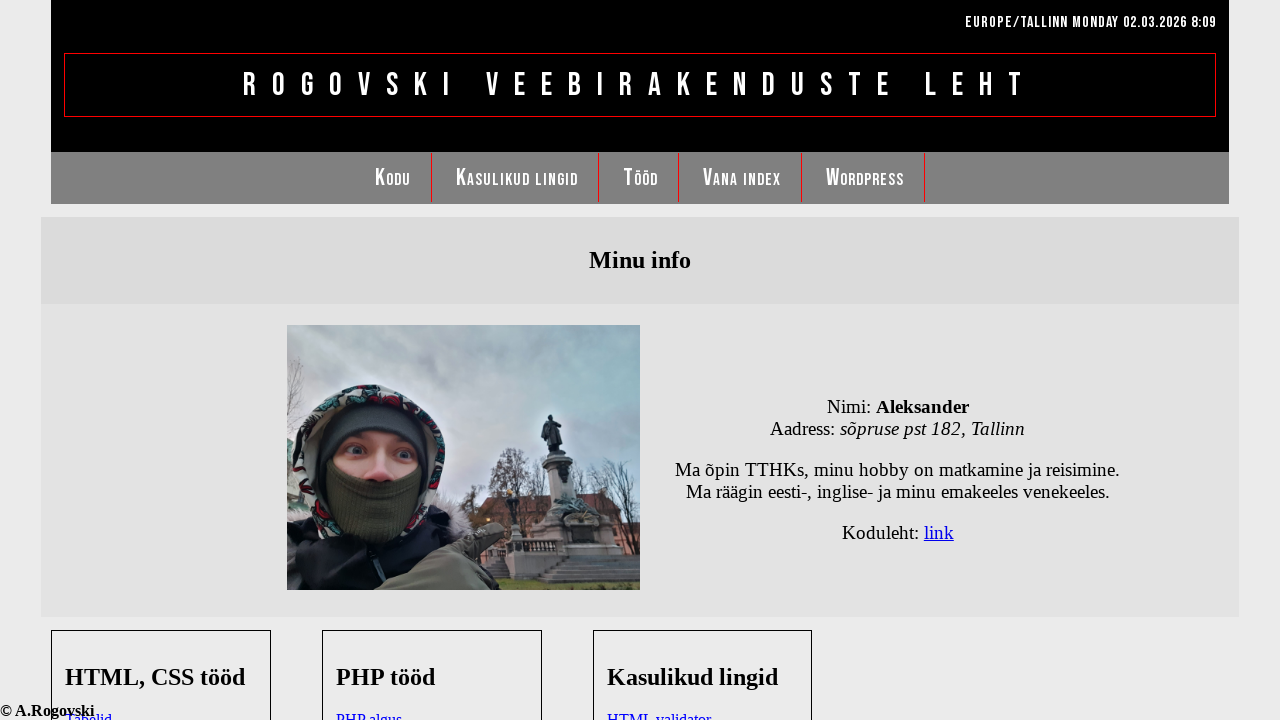

Verified homepage link href attribute matches 'http://www.tthk.ee/'
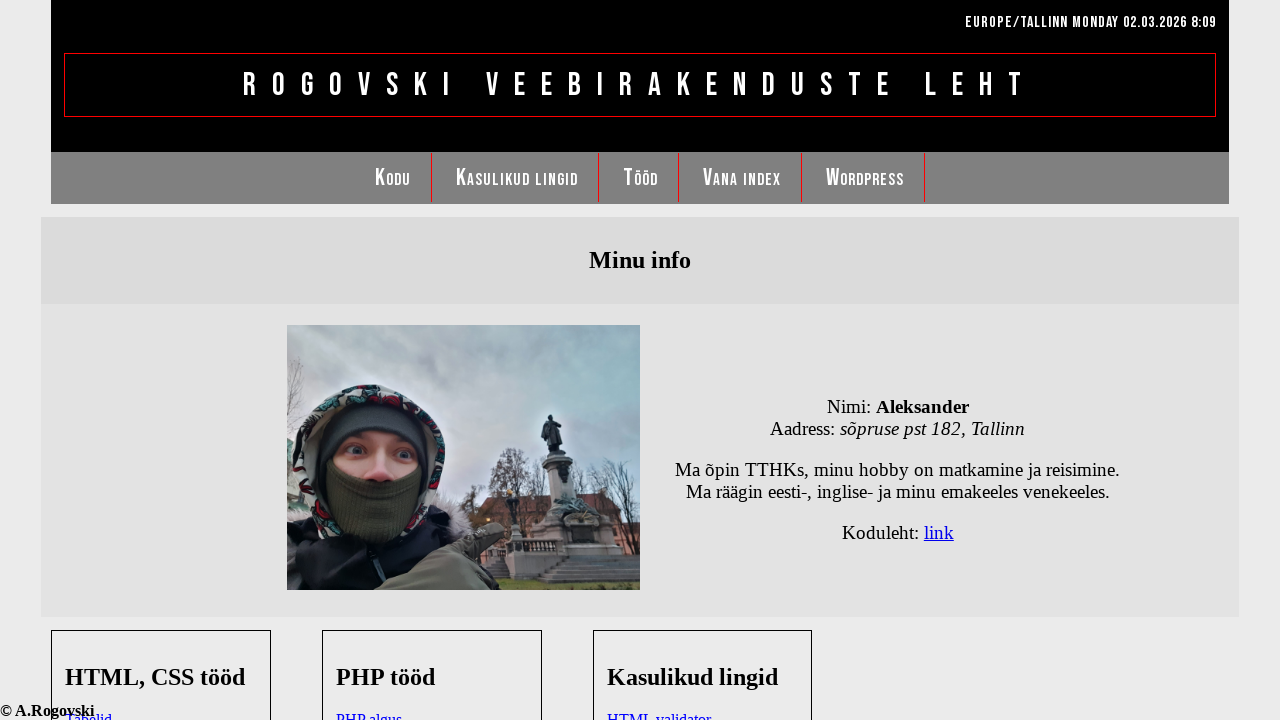

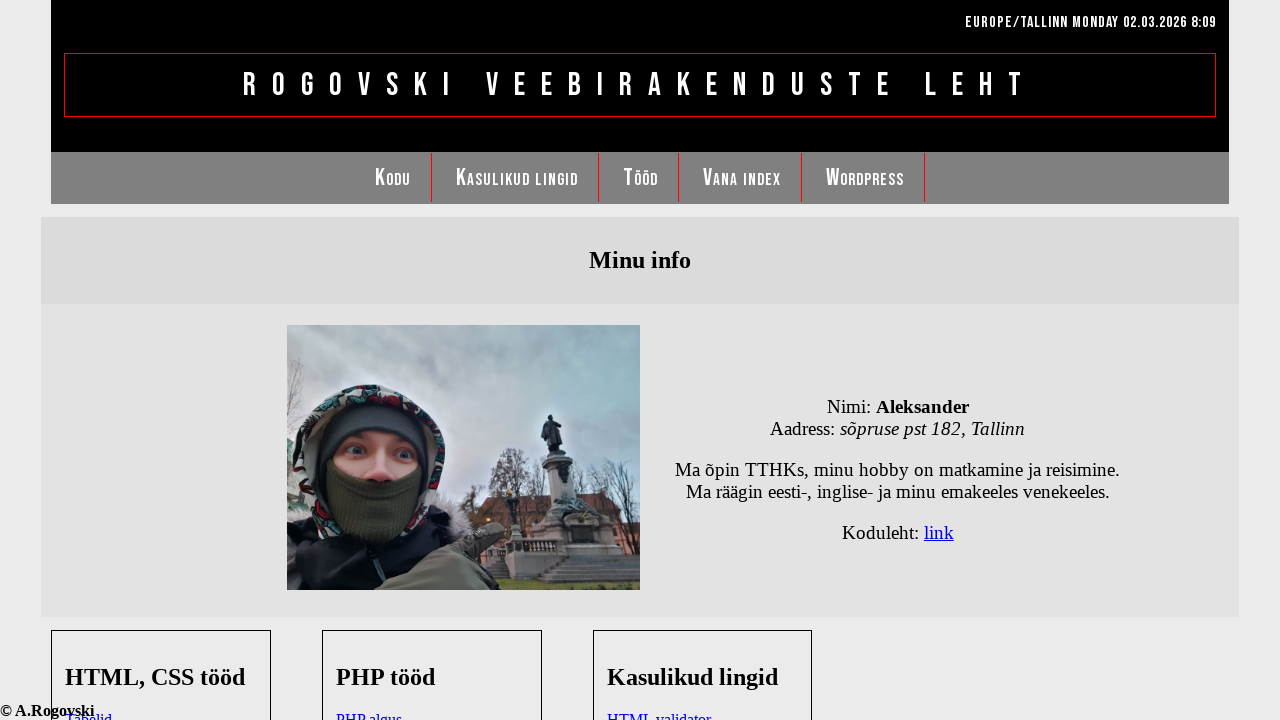